Navigates to the Playwright Vietnam demo site and clicks on the "Personal notes" lesson link (Lesson 4)

Starting URL: https://material.playwrightvn.com/

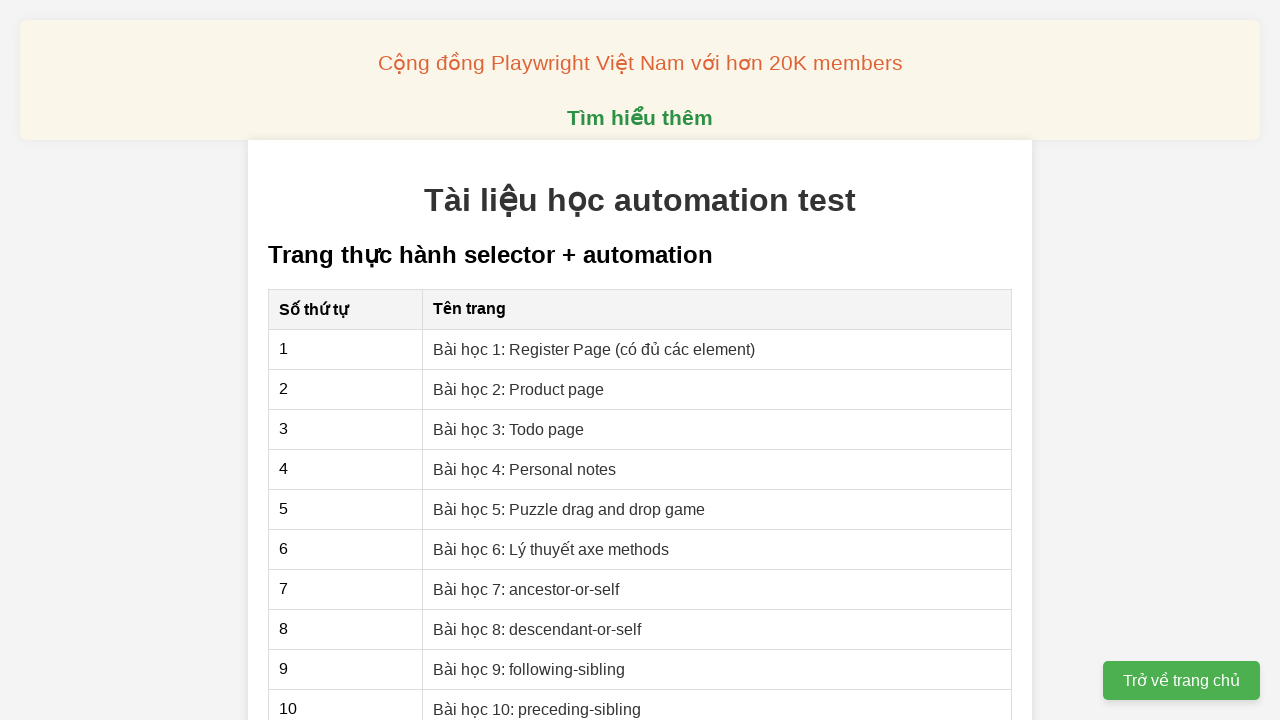

Clicked on 'Bài học 4: Personal notes' lesson link at (525, 469) on xpath=//a[text()='Bài học 4: Personal notes']
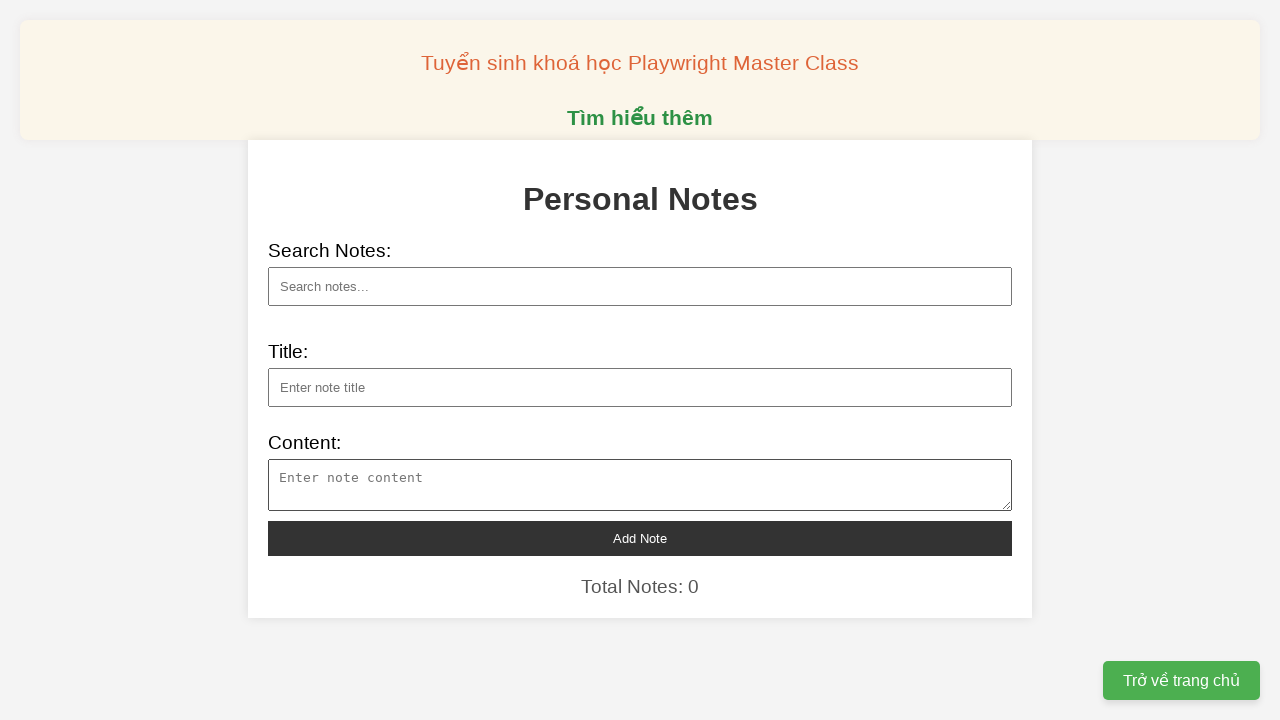

Waited for page to load after navigation to Personal notes lesson
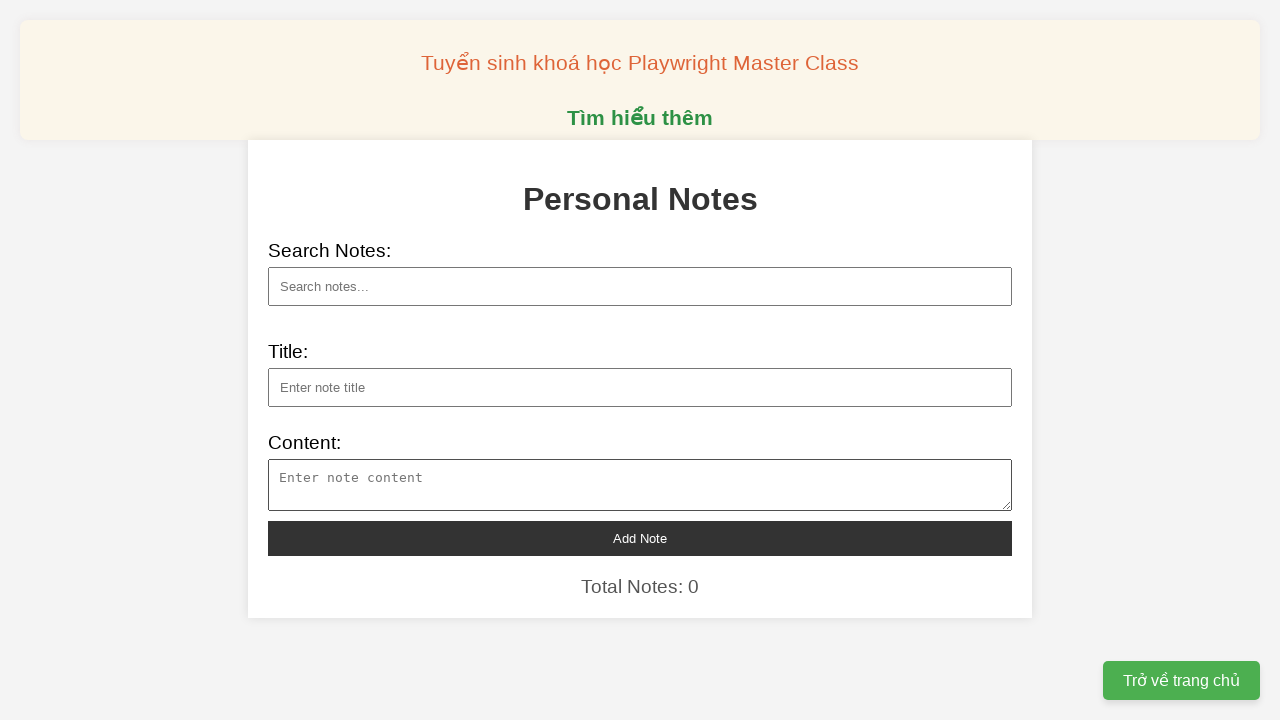

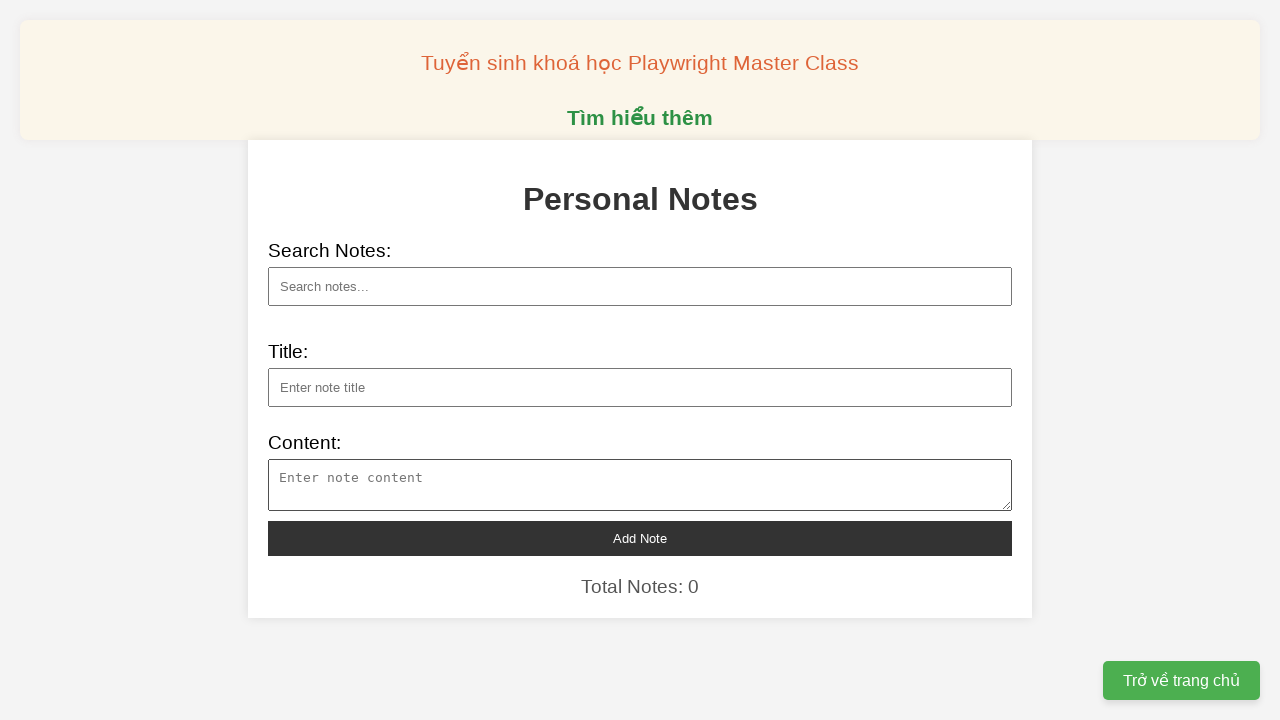